Tests validation when username has leading and trailing spaces

Starting URL: https://anatoly-karpovich.github.io/demo-login-form/

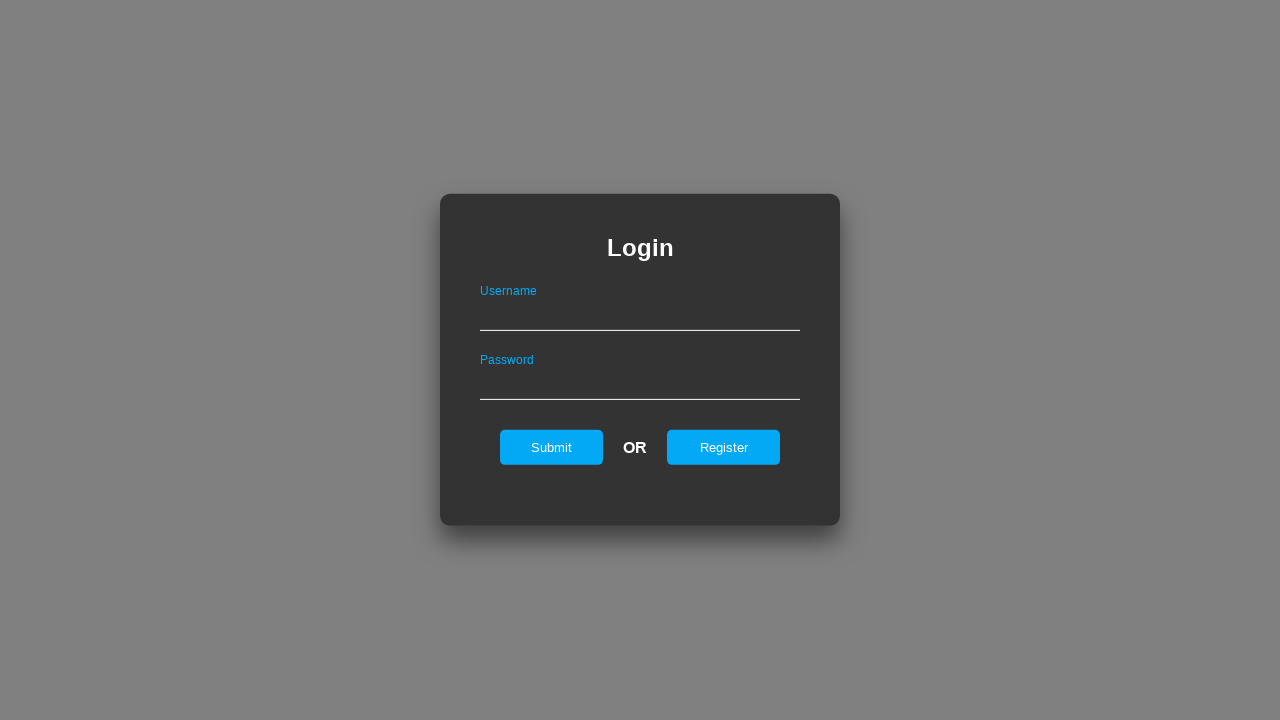

Clicked on register tab at (724, 447) on #registerOnLogin
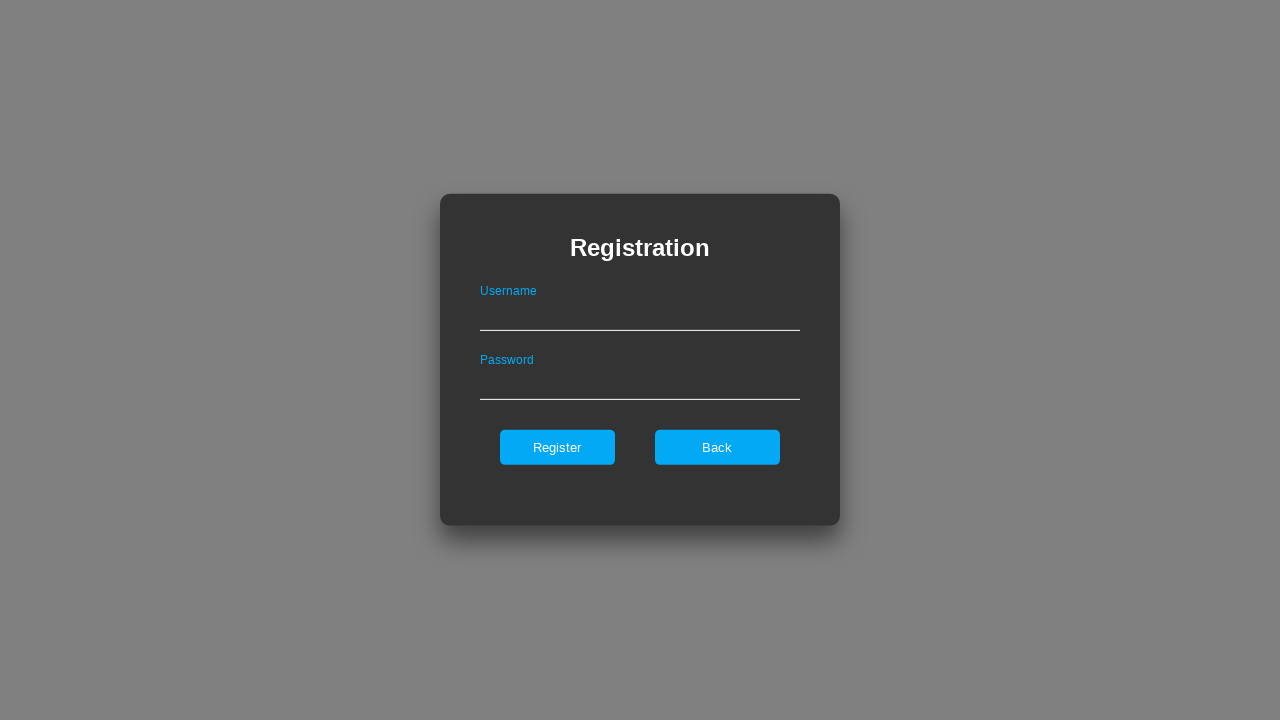

Filled username field with leading and trailing spaces: '  TestUser  ' on #userNameOnRegister
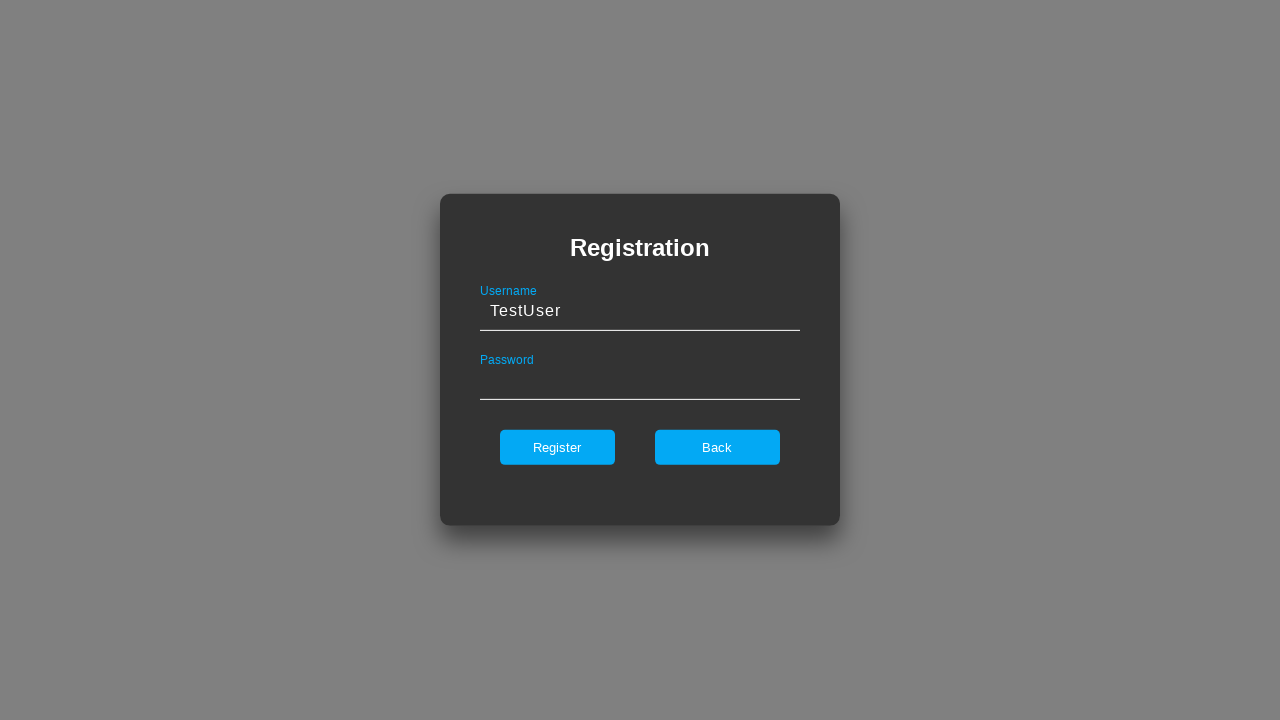

Filled password field with 'ValidPass123' on #passwordOnRegister
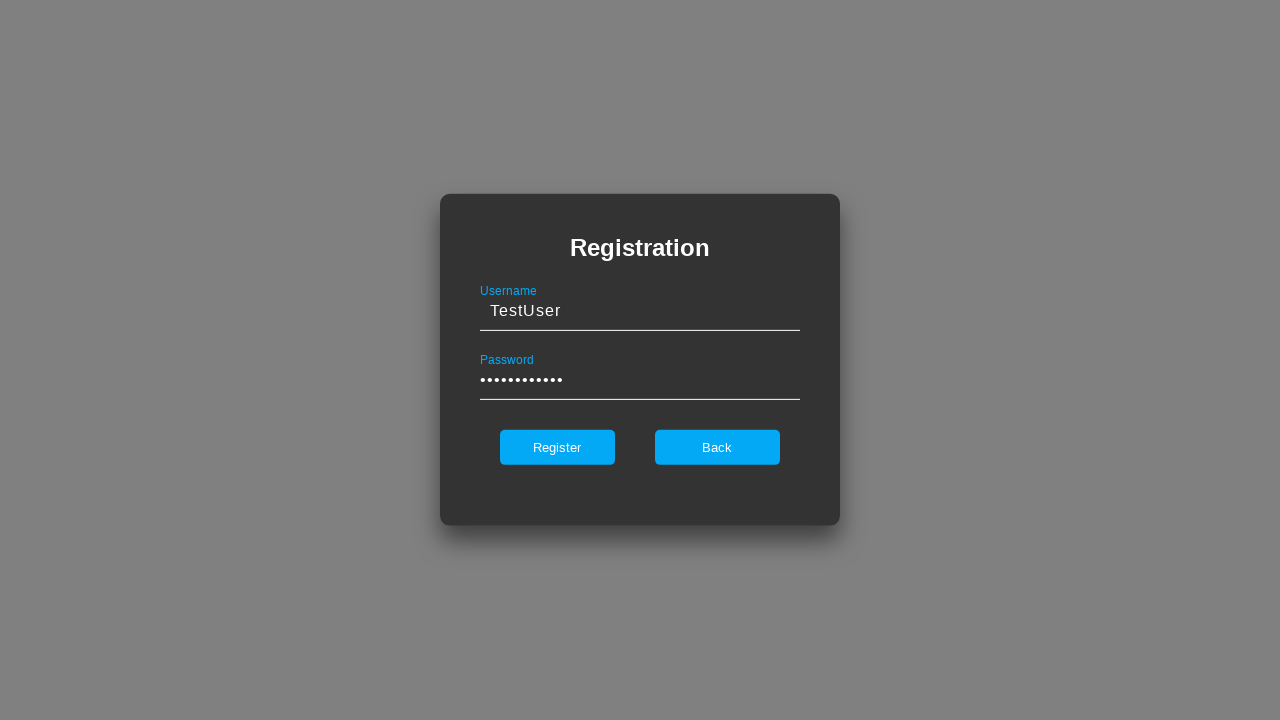

Clicked register button at (557, 447) on #register
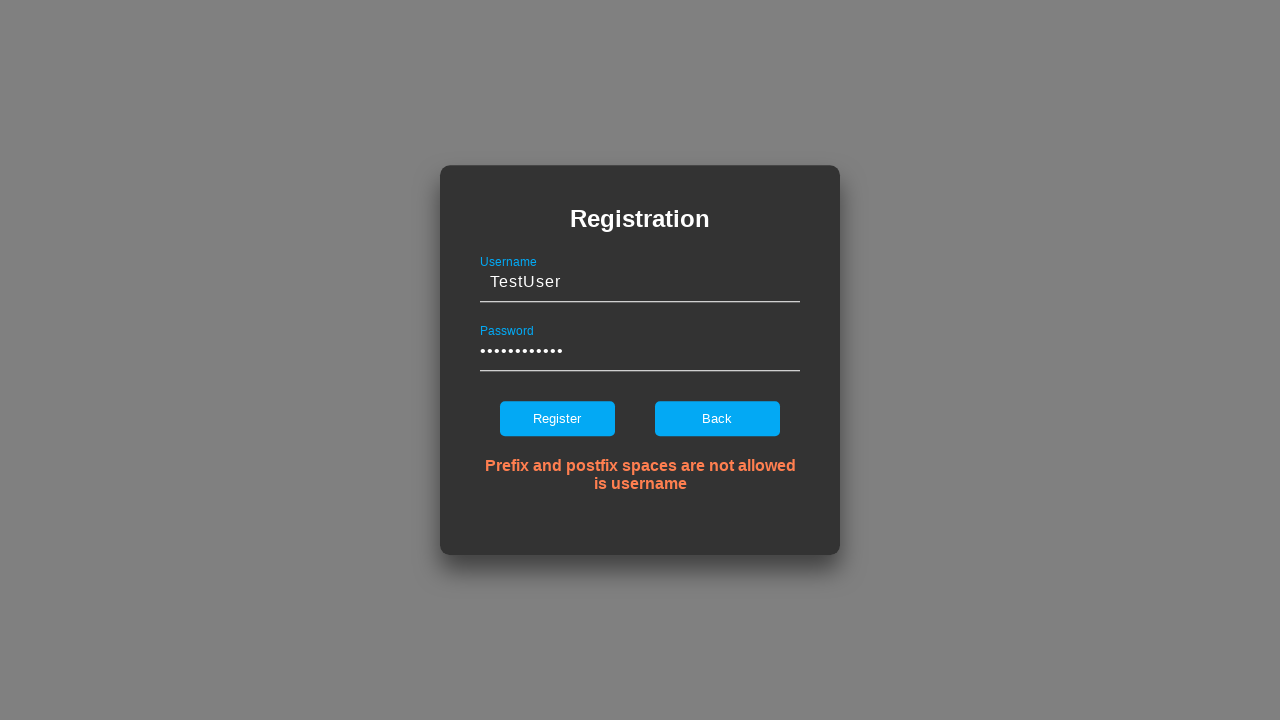

Error message validation element appeared
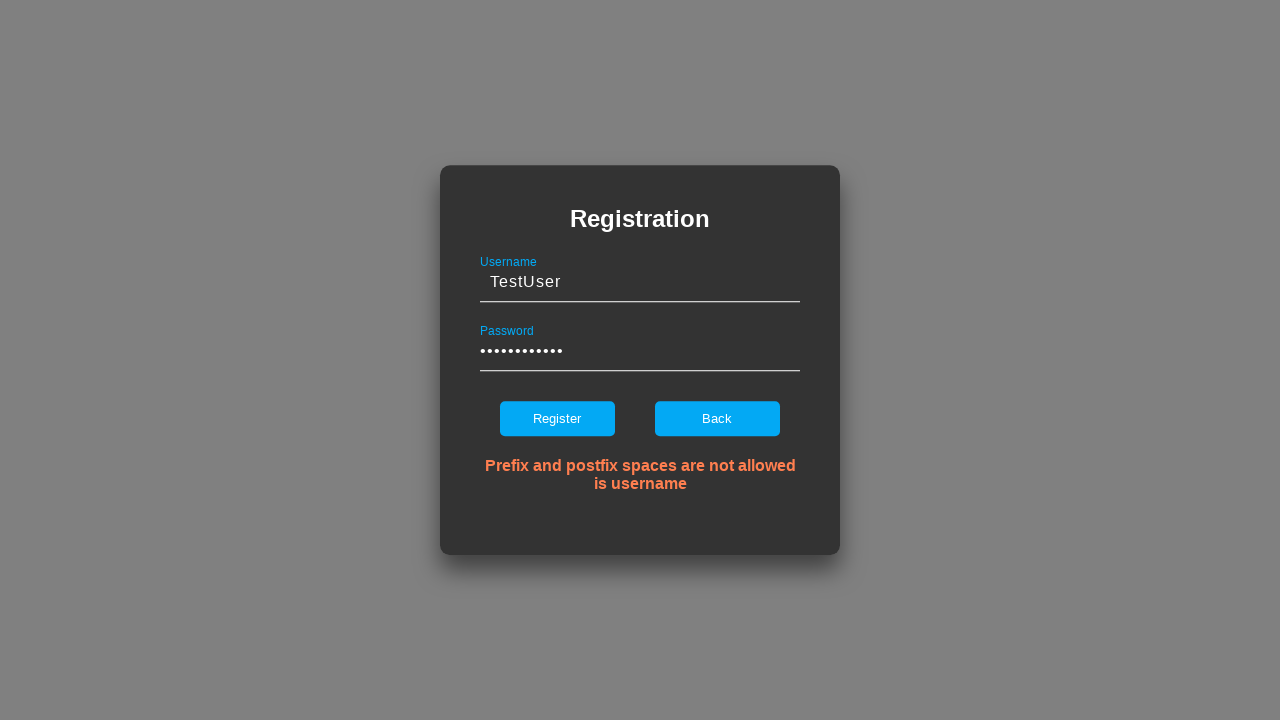

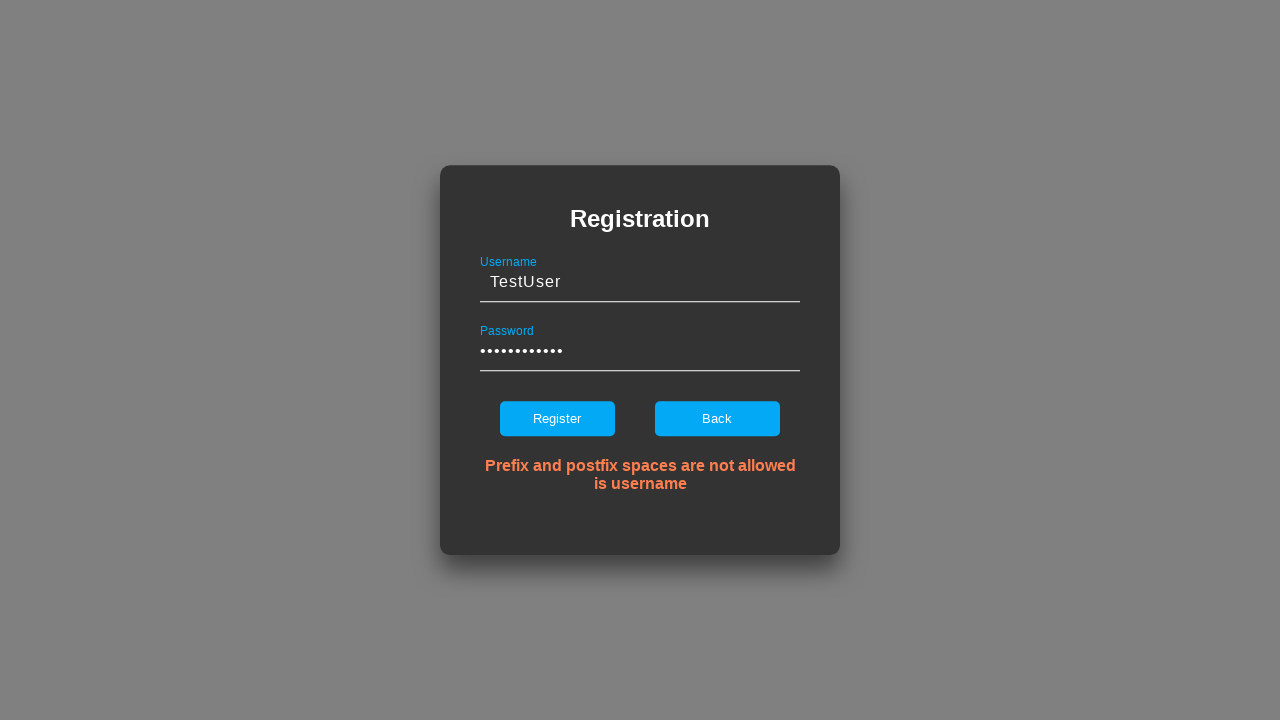